Tests a sample todo app by clicking on the first two list items, adding a new todo item with custom text, and verifying the item was added successfully.

Starting URL: https://lambdatest.github.io/sample-todo-app/

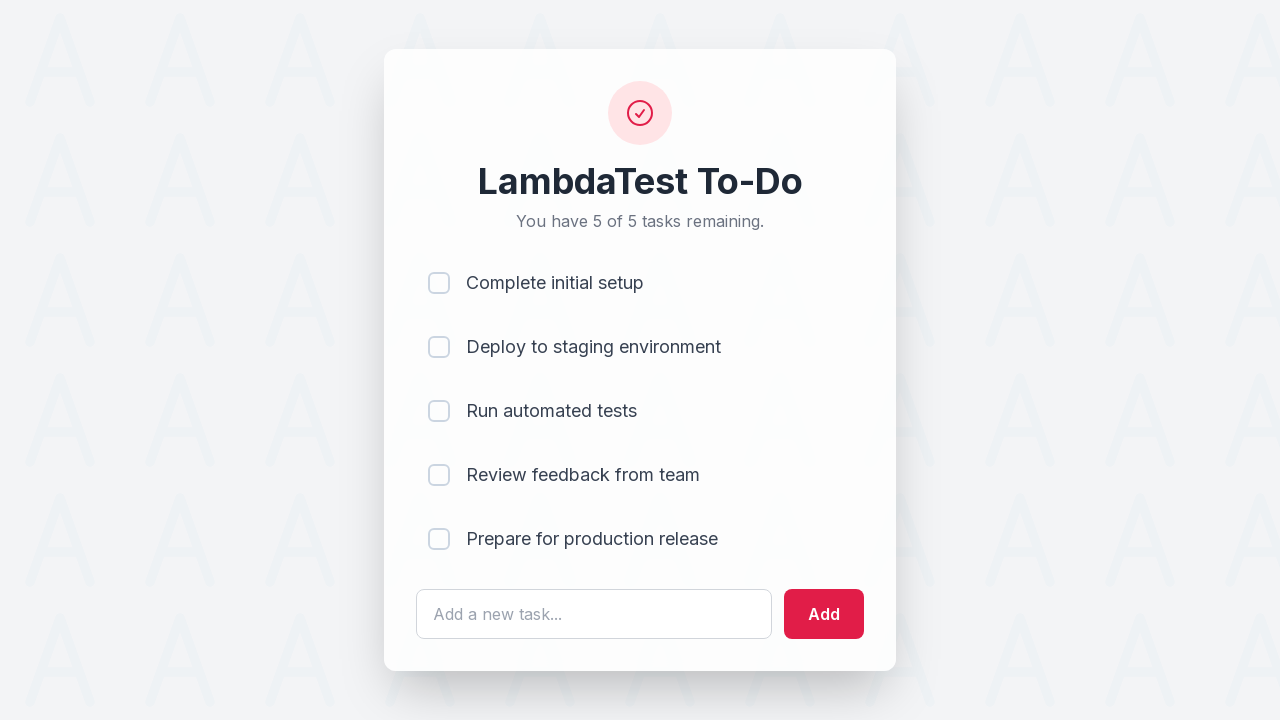

Clicked on first list item at (439, 283) on [name='li1']
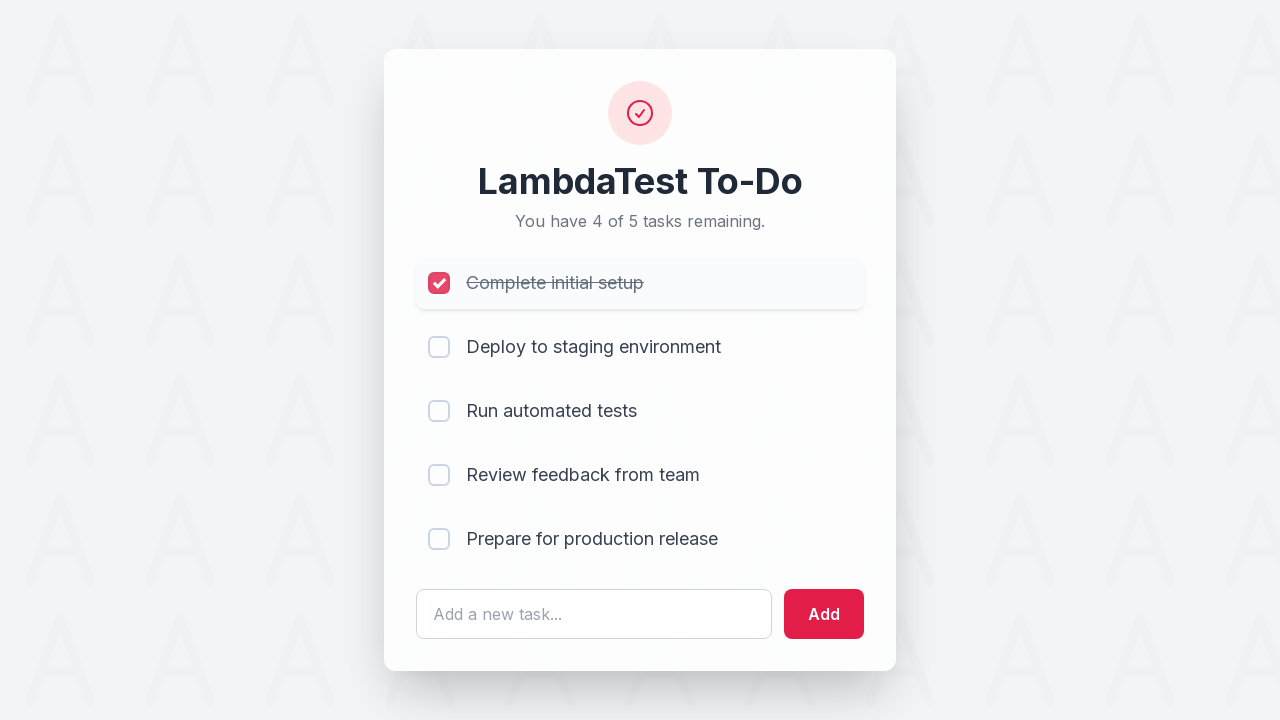

Clicked on second list item at (439, 347) on [name='li2']
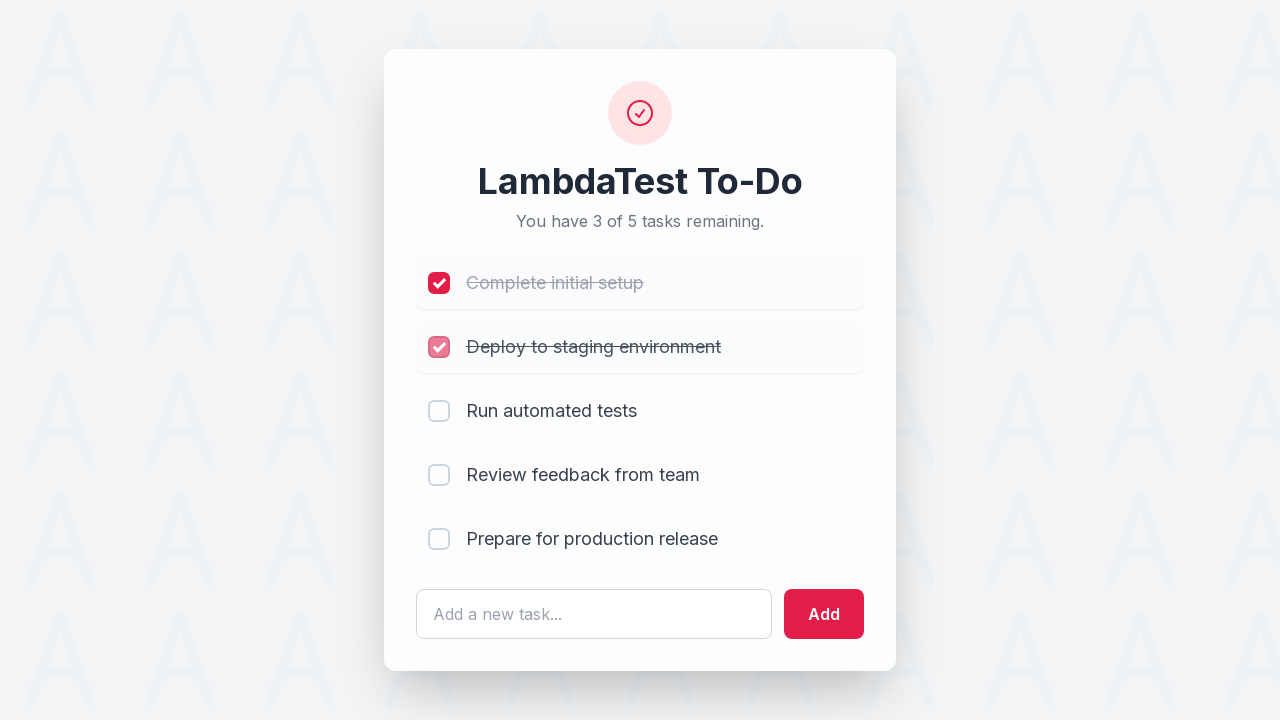

Cleared the todo text input field on #sampletodotext
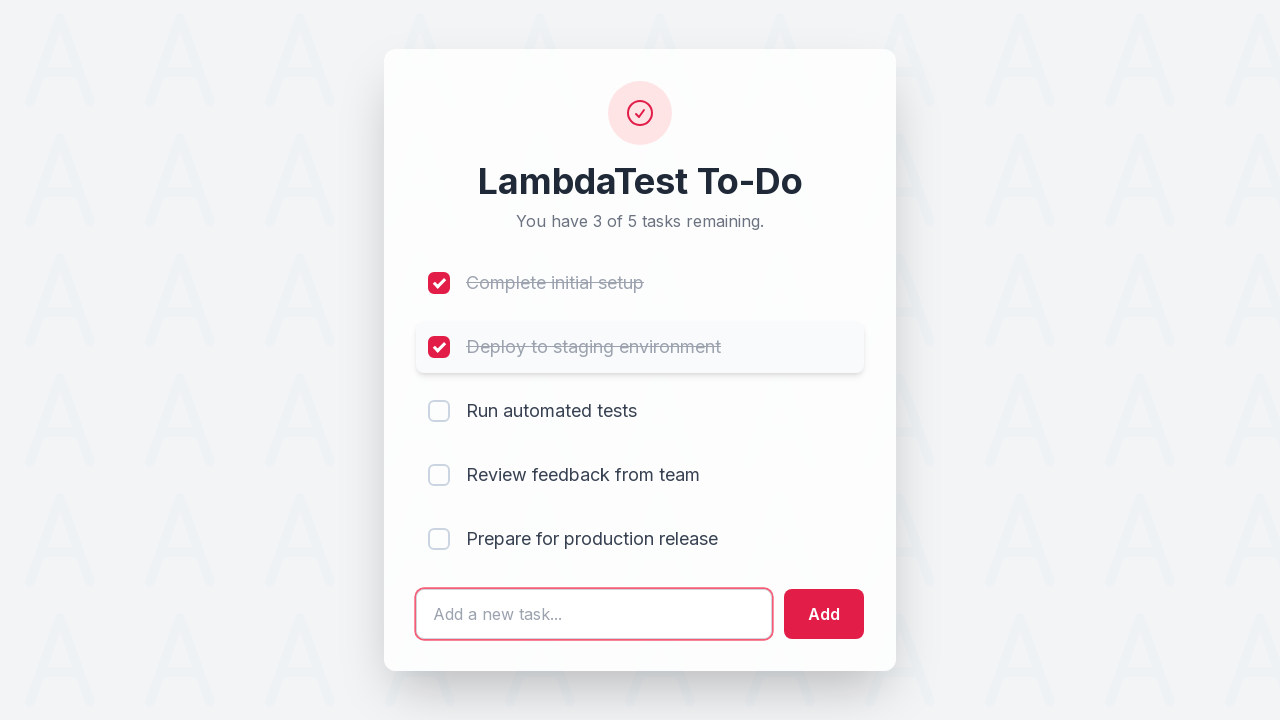

Filled todo text input with 'Yey, Let's add it to list' on #sampletodotext
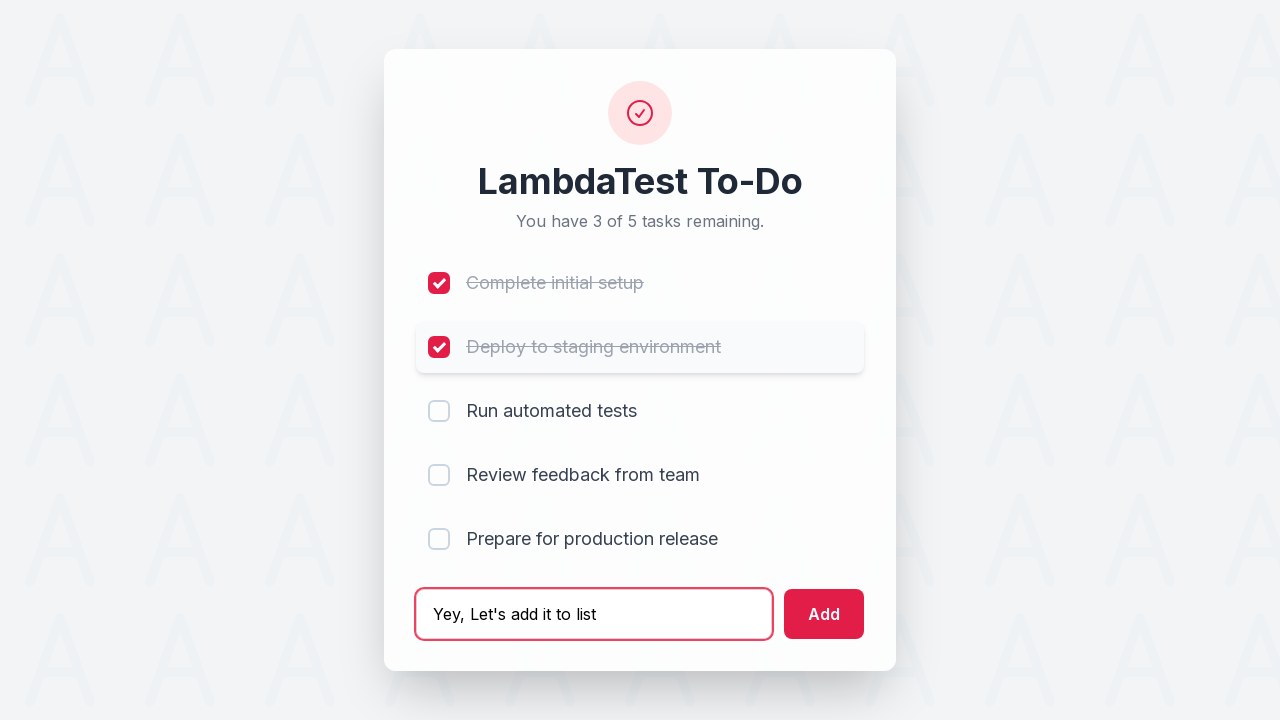

Clicked add button to create new todo item at (824, 614) on #addbutton
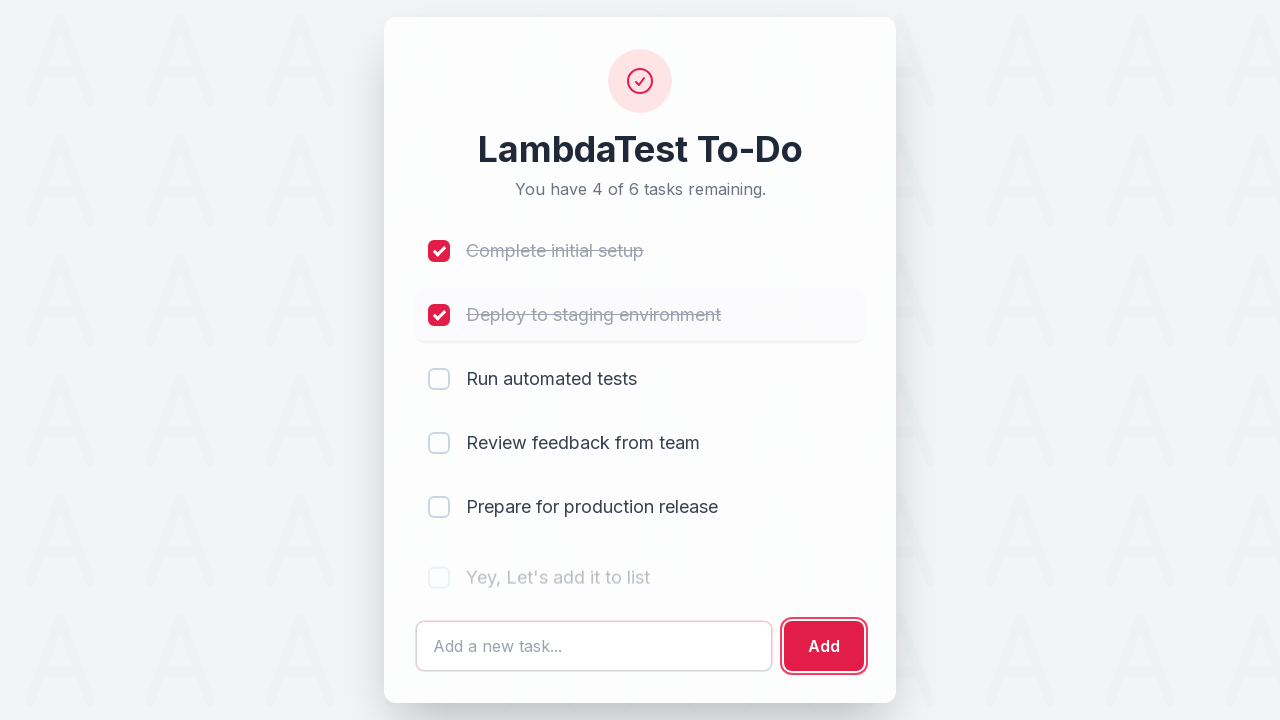

New todo item appeared in the list
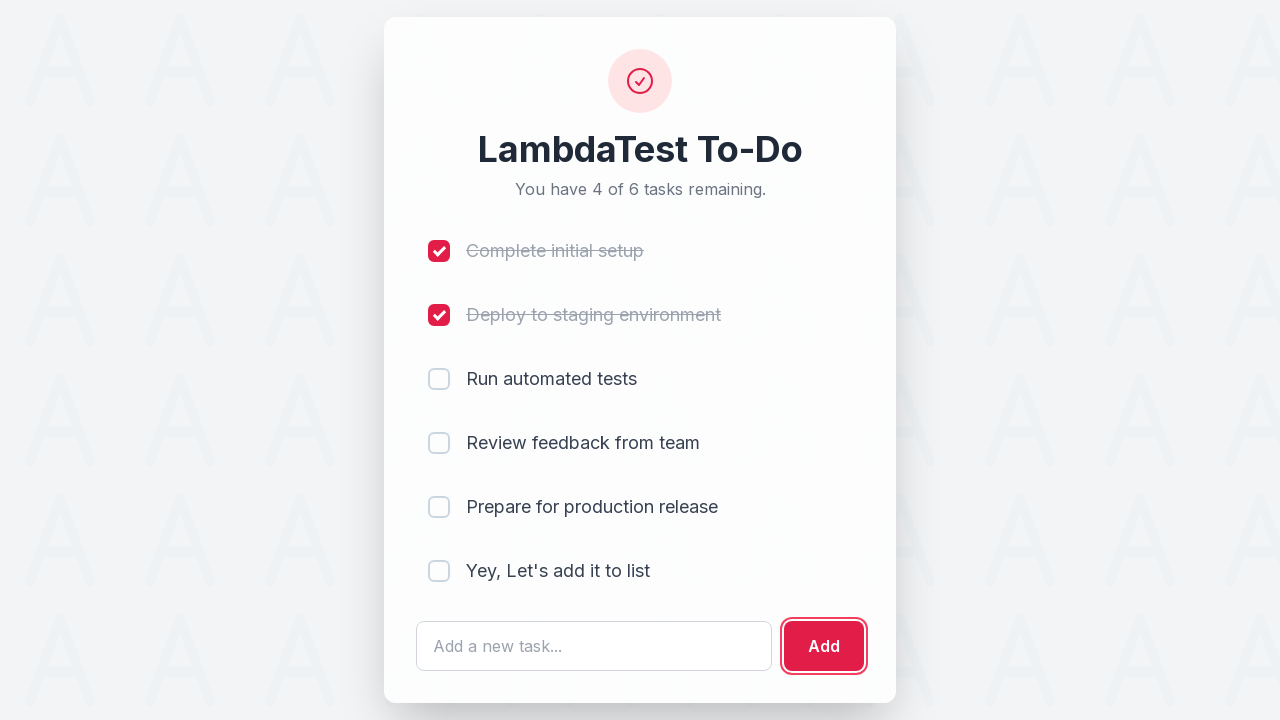

Retrieved text content of newly added todo item
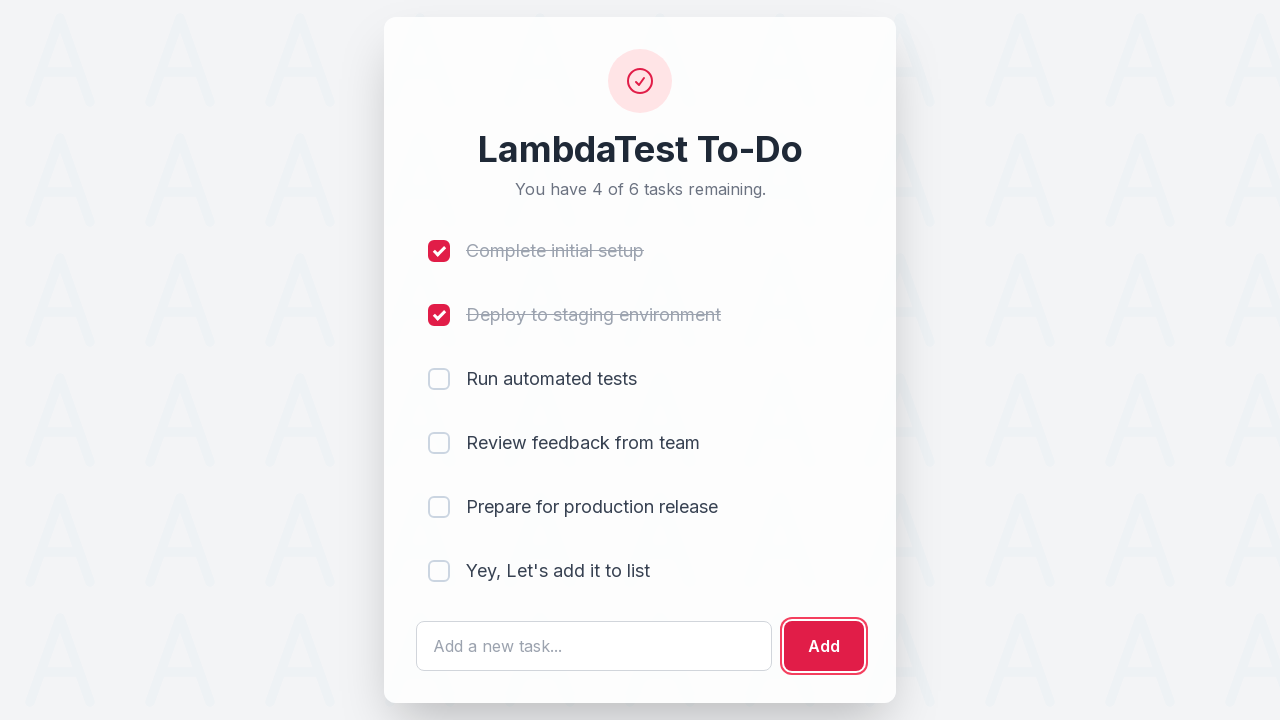

Verified that new todo item text matches expected content
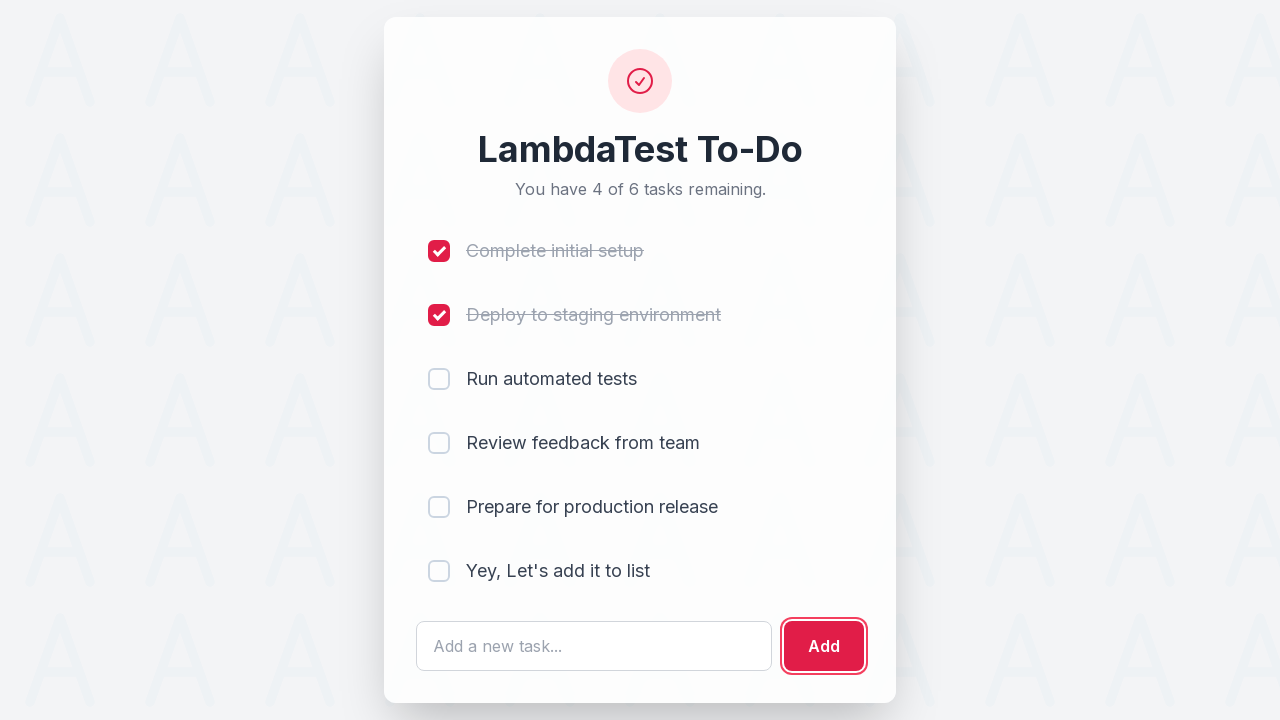

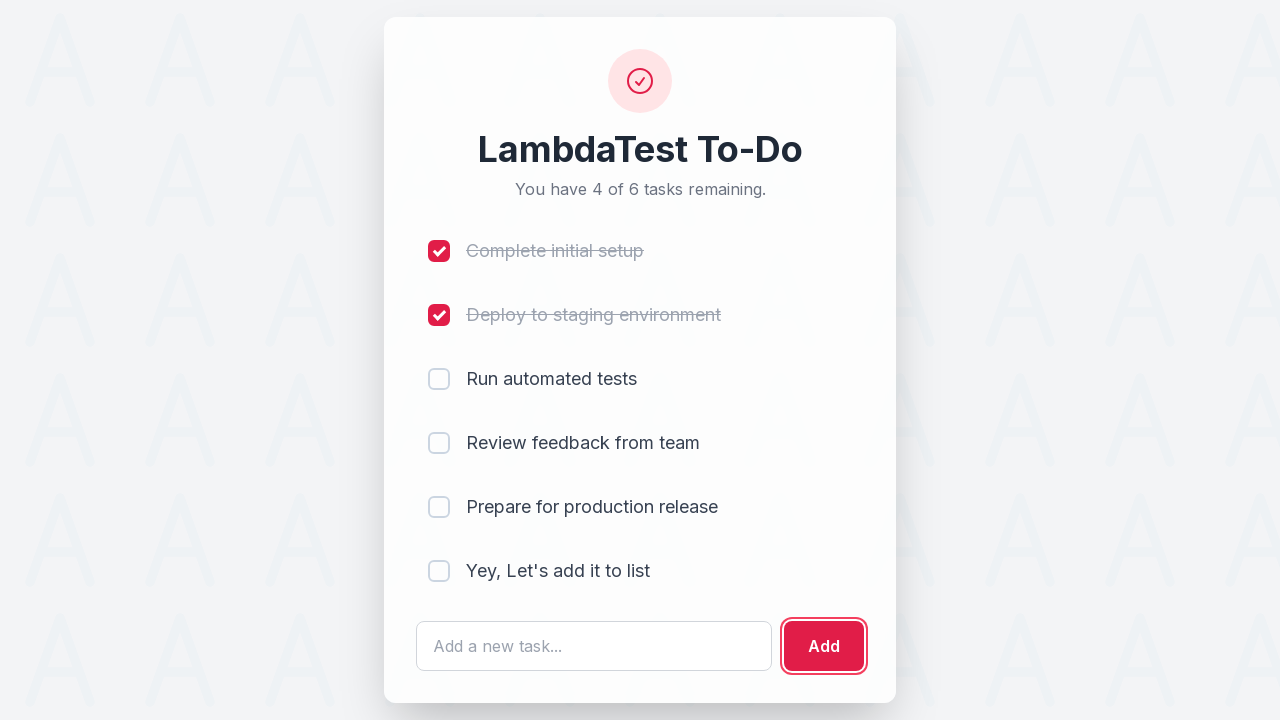